Tests dynamic dropdown selection by clicking the origin dropdown and selecting Bangalore (BLR), then selecting Chennai (MAA) from the destination dropdown.

Starting URL: https://rahulshettyacademy.com/dropdownsPractise/

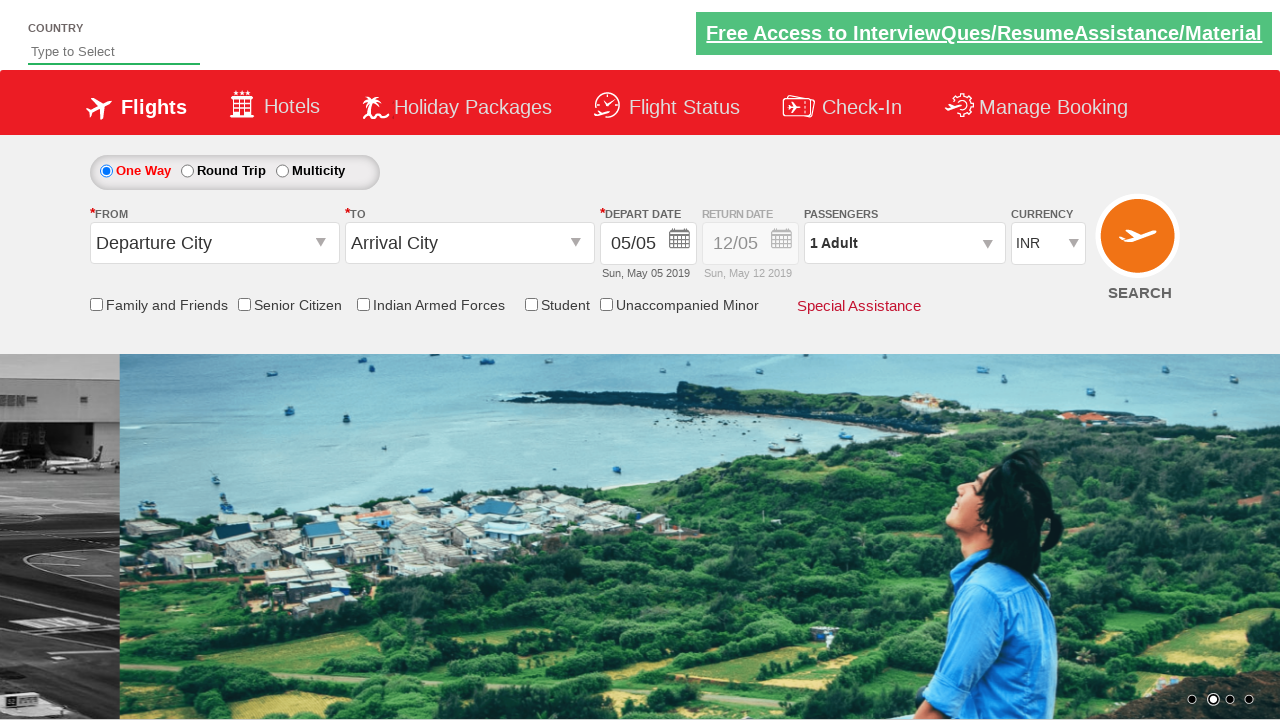

Clicked origin station dropdown to open it at (323, 244) on #ctl00_mainContent_ddl_originStation1_CTXTaction
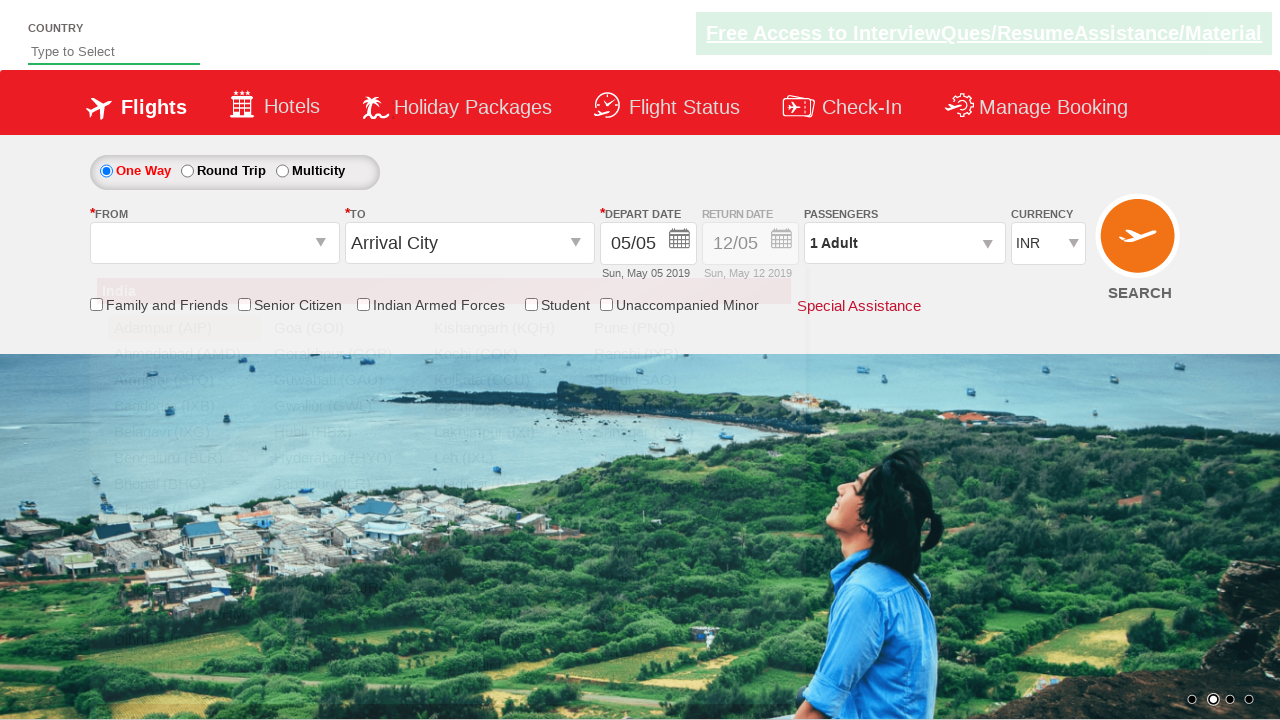

Waited for origin dropdown options to appear
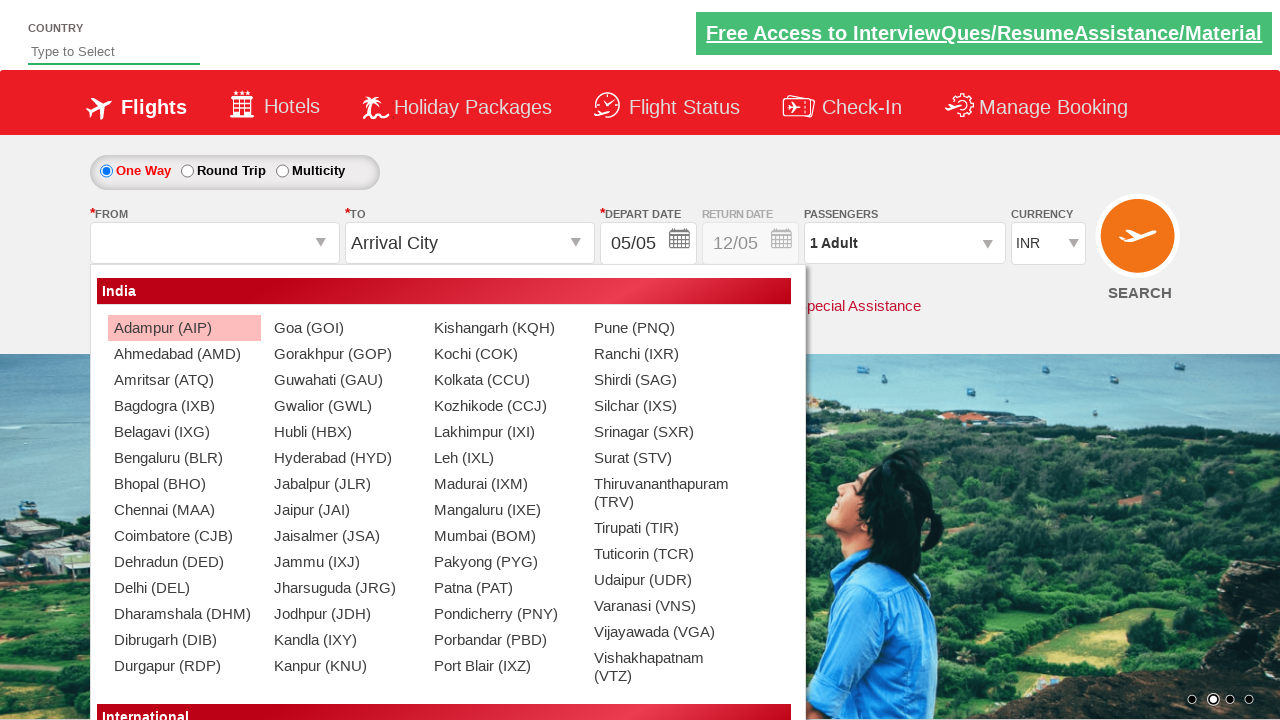

Selected Bangalore (BLR) from origin dropdown at (184, 458) on xpath=//div[@id='ctl00_mainContent_ddl_originStation1_CTNR']//a[@value='BLR']
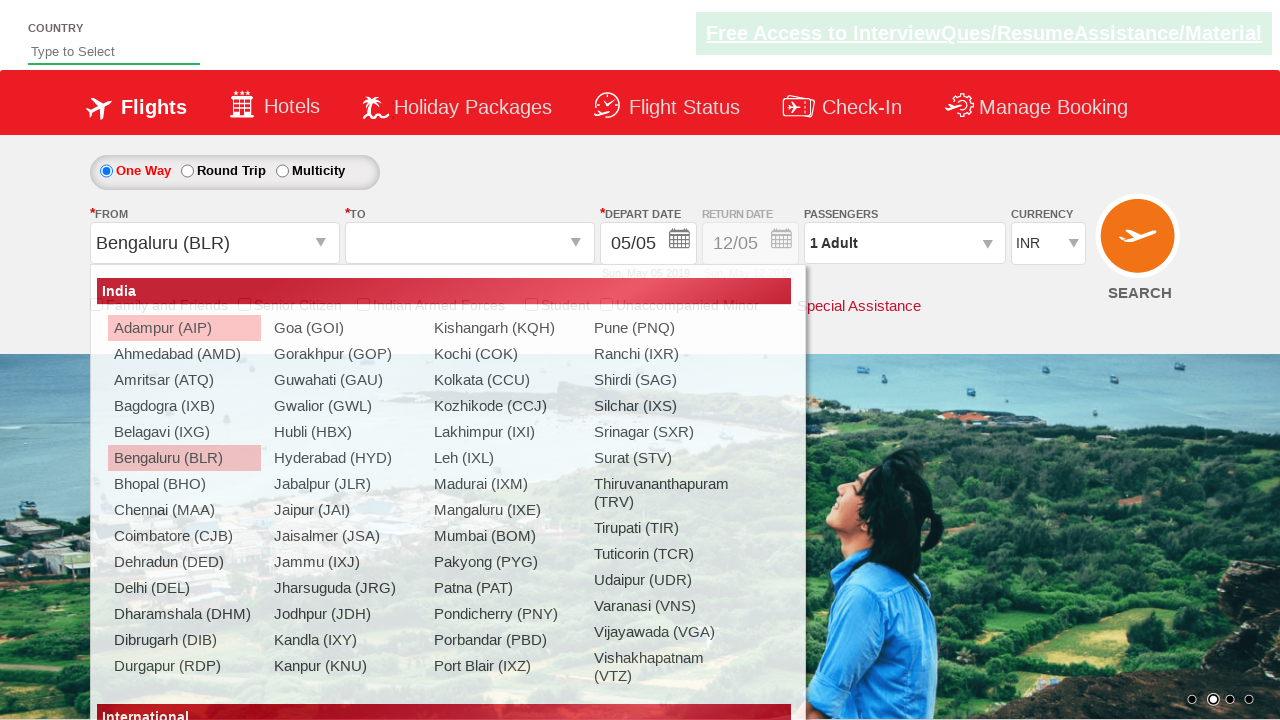

Waited for destination dropdown options to appear
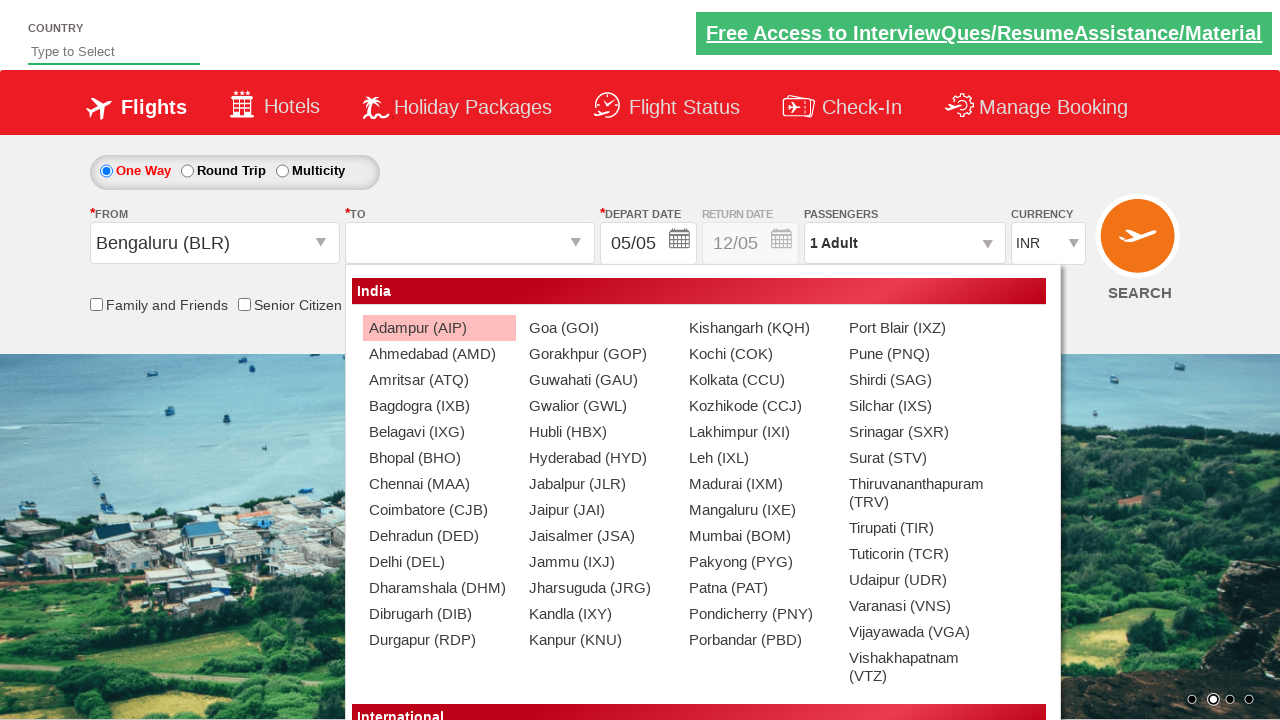

Selected Chennai (MAA) from destination dropdown at (439, 484) on xpath=//div[@id='glsctl00_mainContent_ddl_destinationStation1_CTNR']//a[@value='
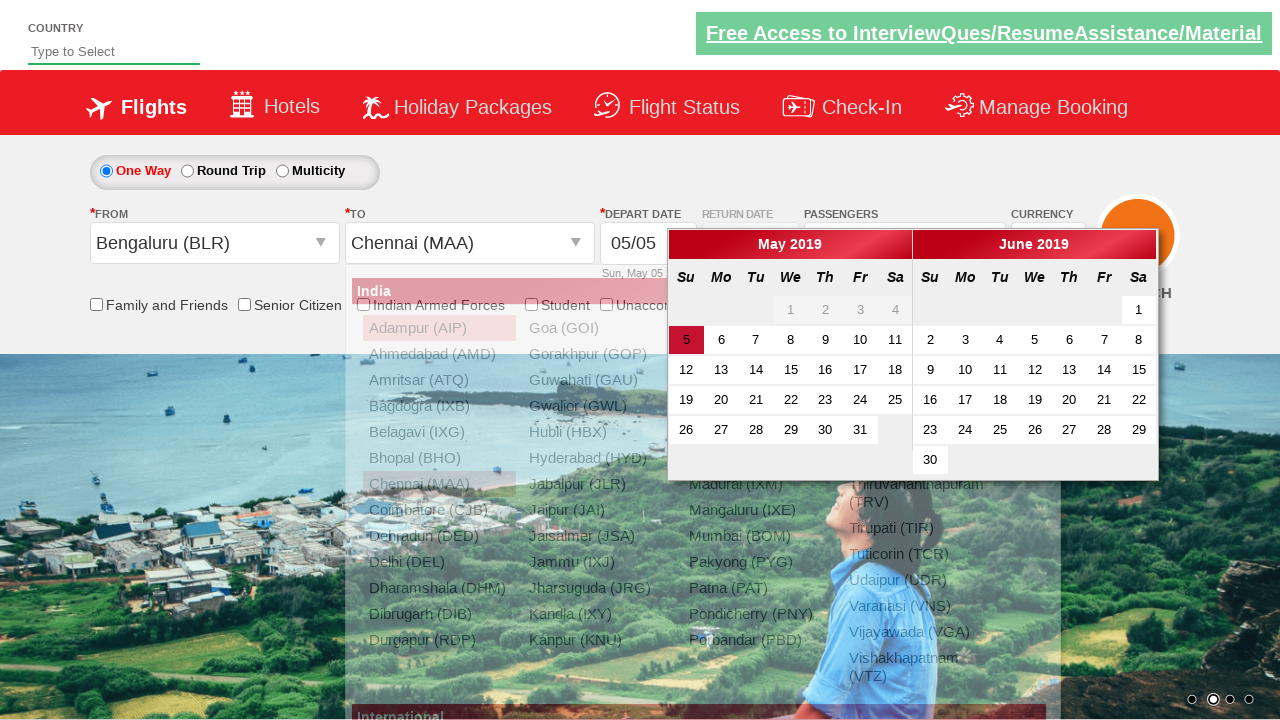

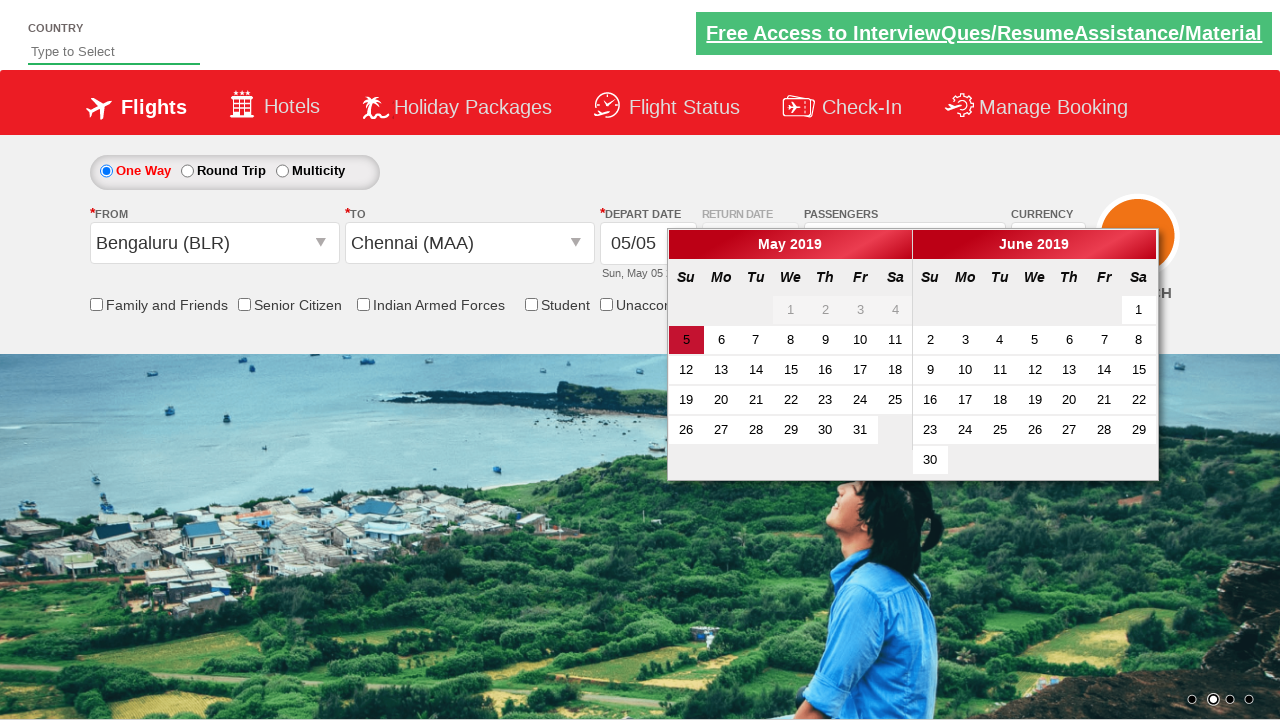